Tests that entering a number below 50 shows the correct error message "Number is too small"

Starting URL: https://kristinek.github.io/site/tasks/enter_a_number

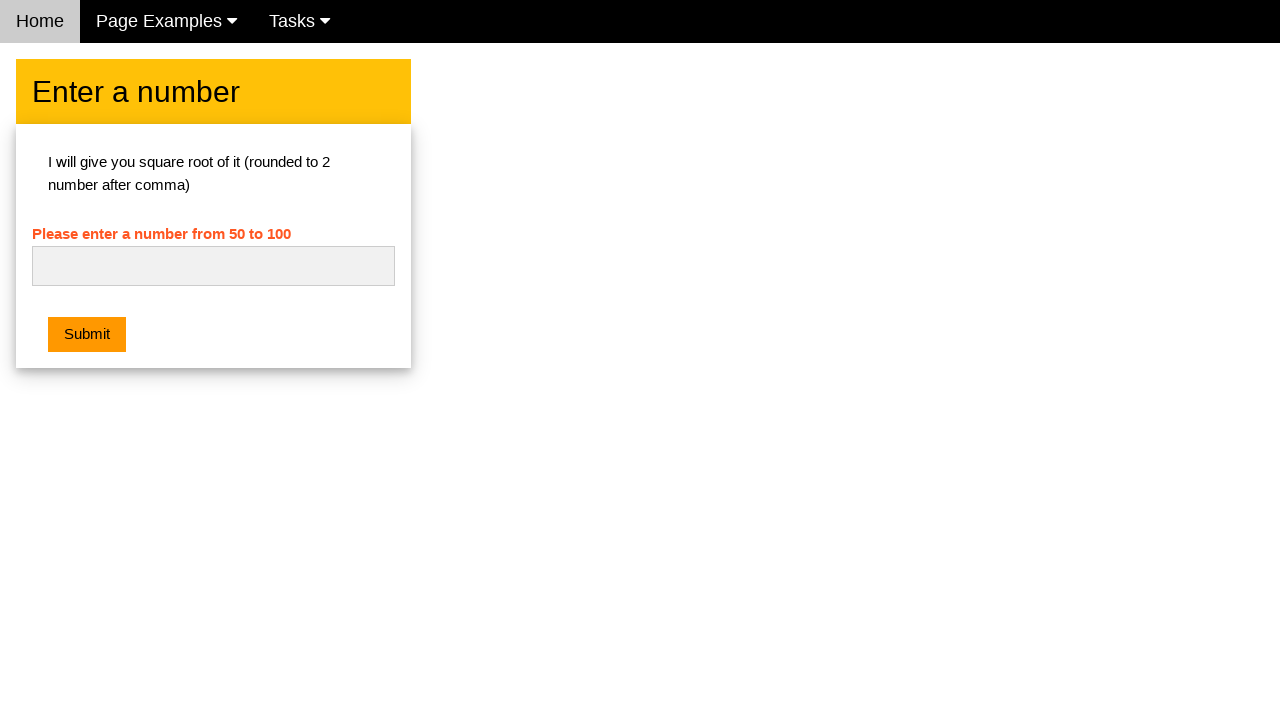

Navigated to the number entry task page
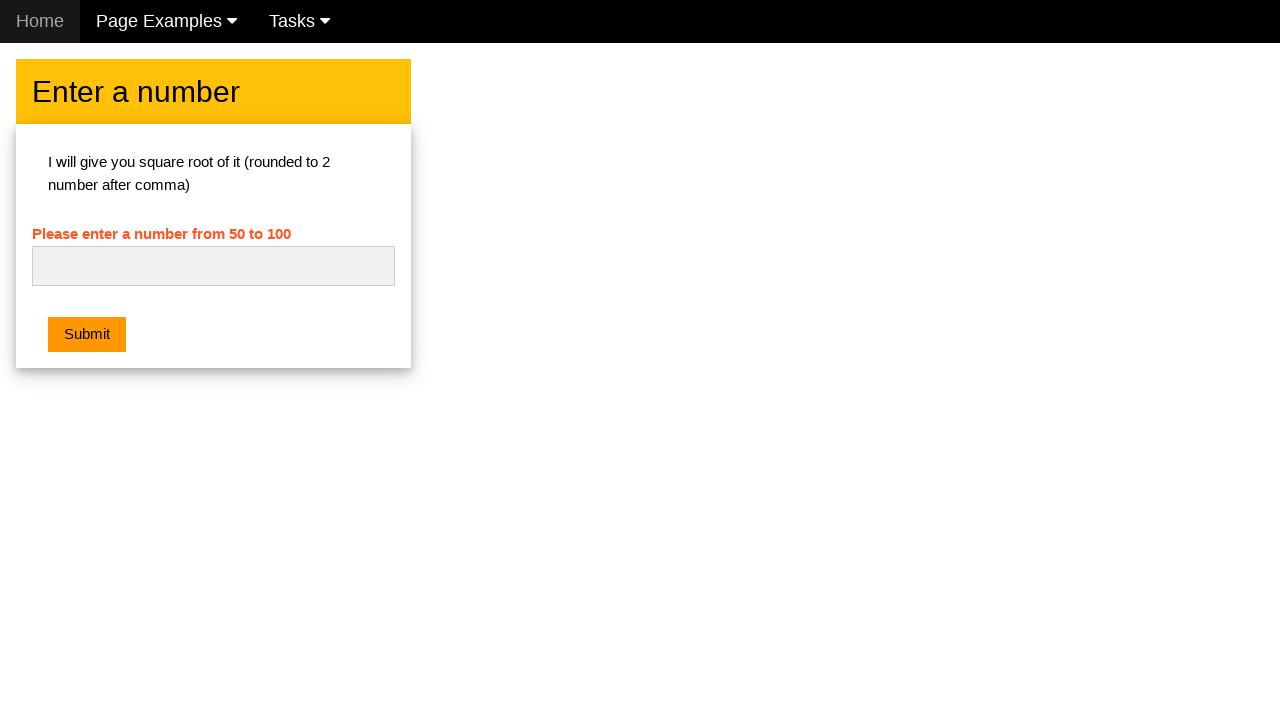

Entered number 32 (below minimum of 50) in the input field on #numb
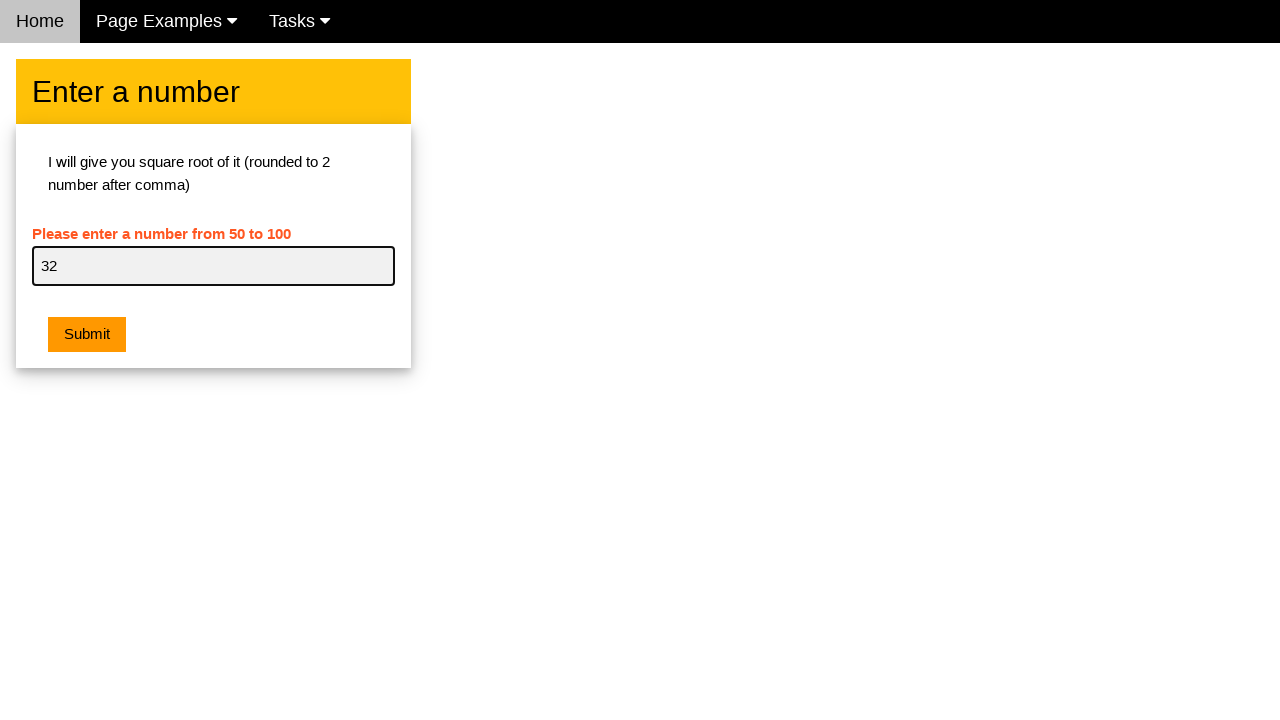

Clicked the submit button at (87, 335) on .w3-btn
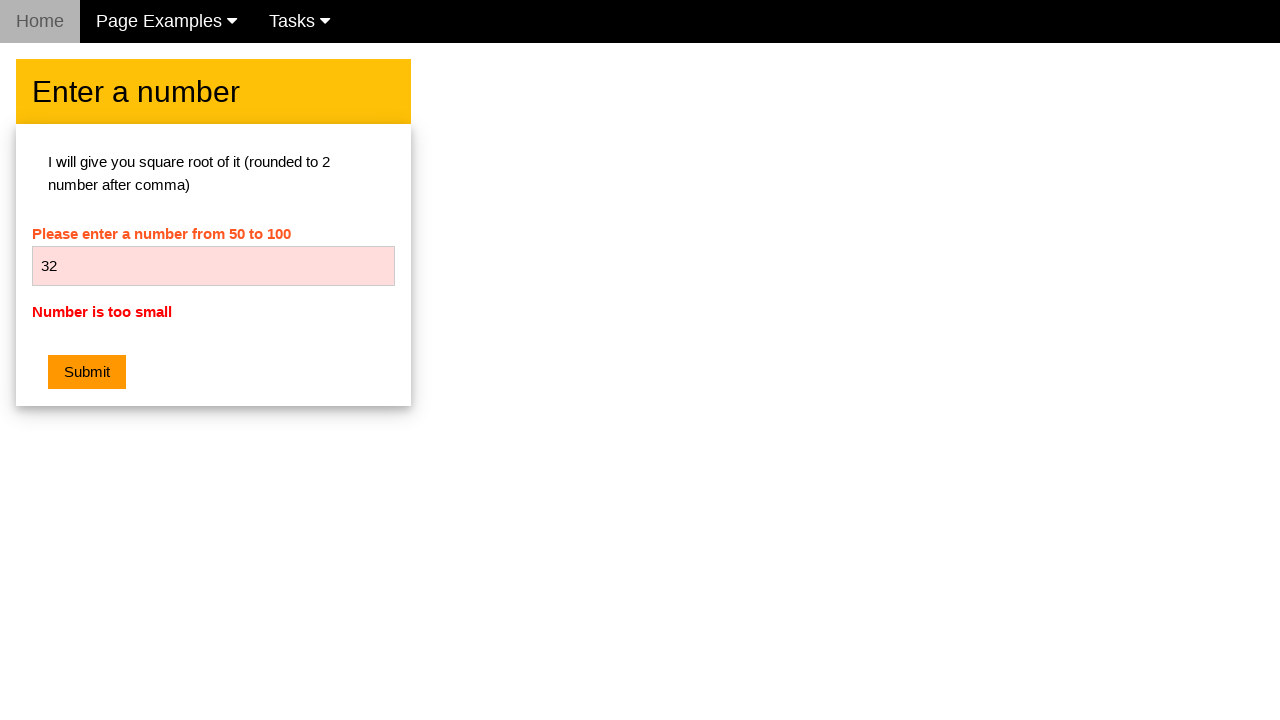

Located the error message element
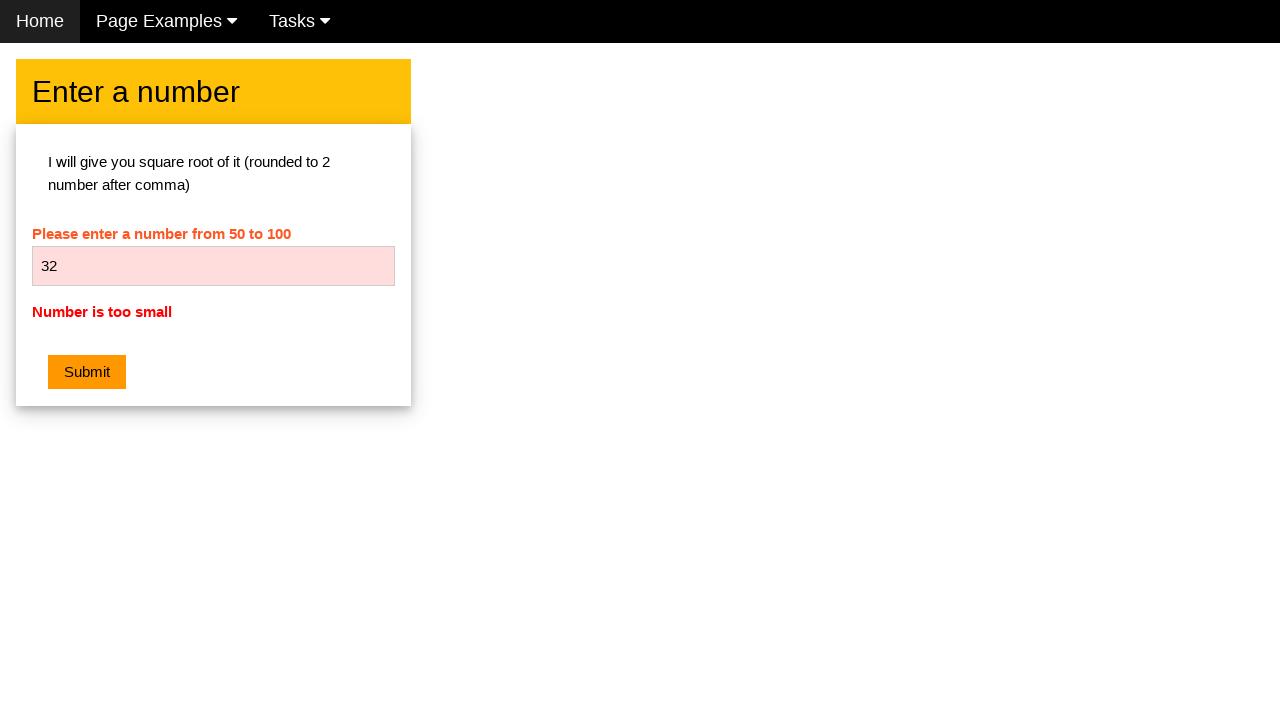

Verified error message displays 'Number is too small'
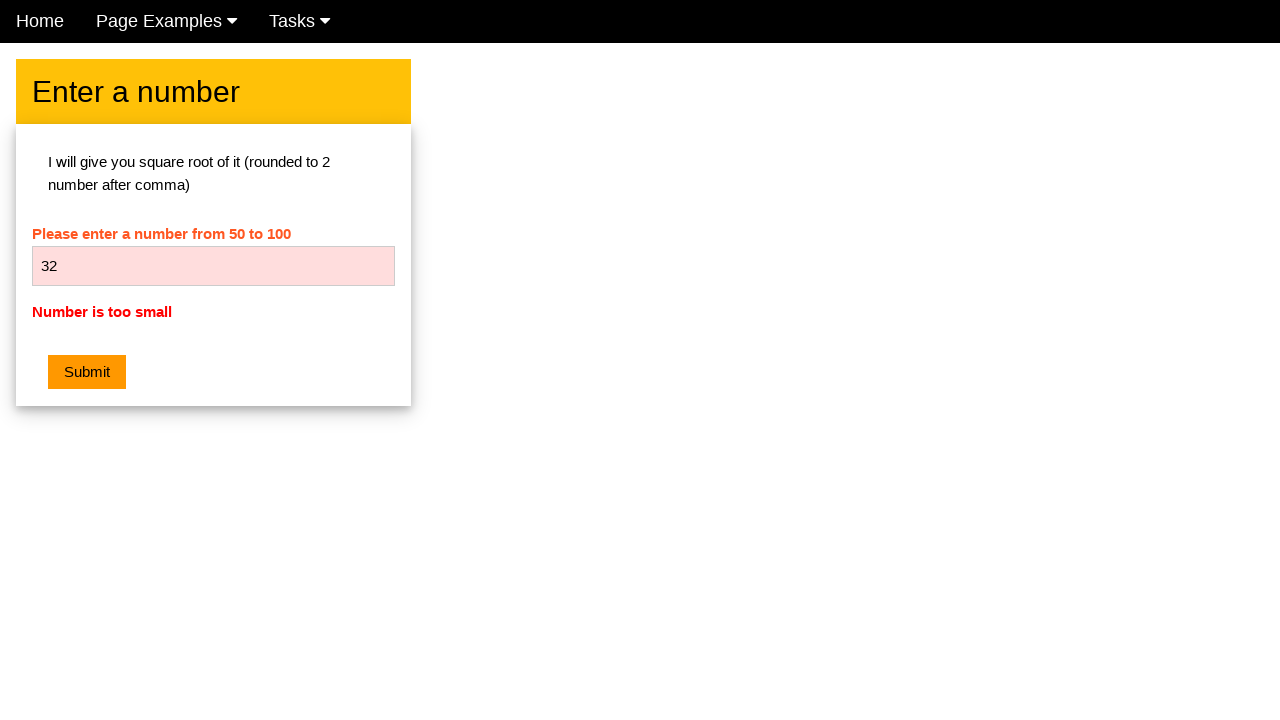

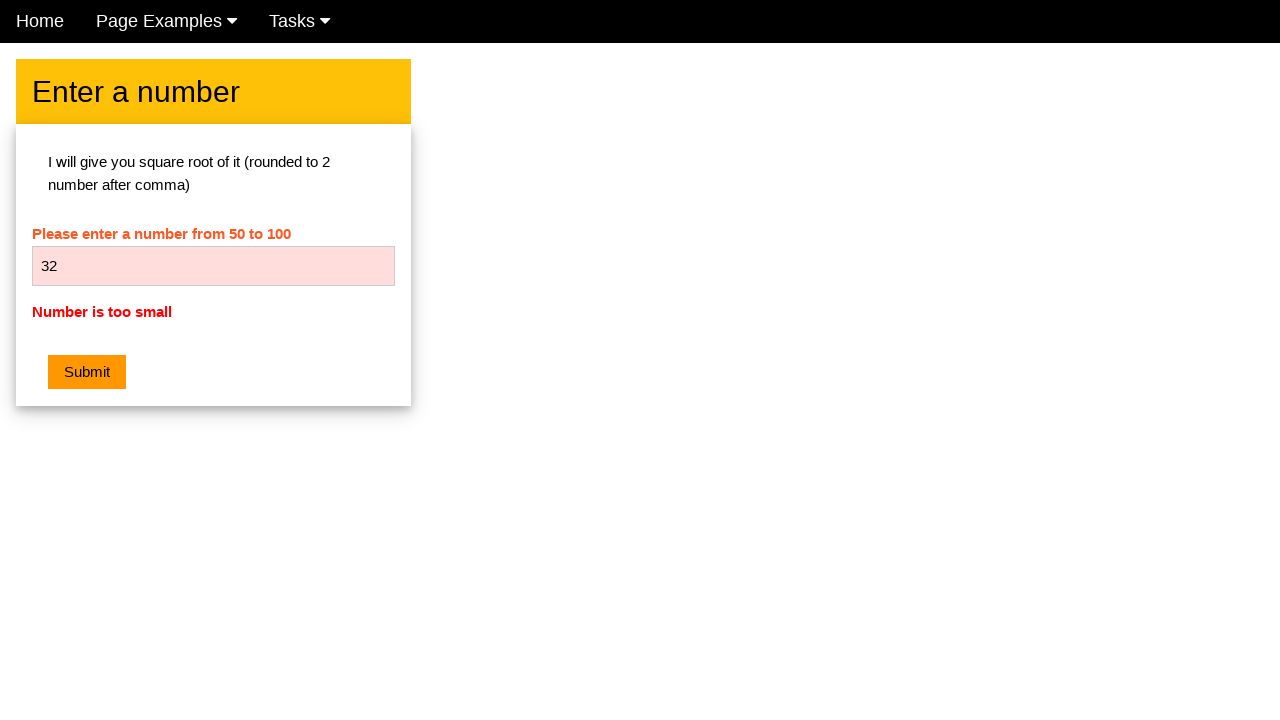